Tests JavaScript alert functionality by entering text in a field, triggering an alert, and accepting it

Starting URL: https://rahulshettyacademy.com/AutomationPractice/

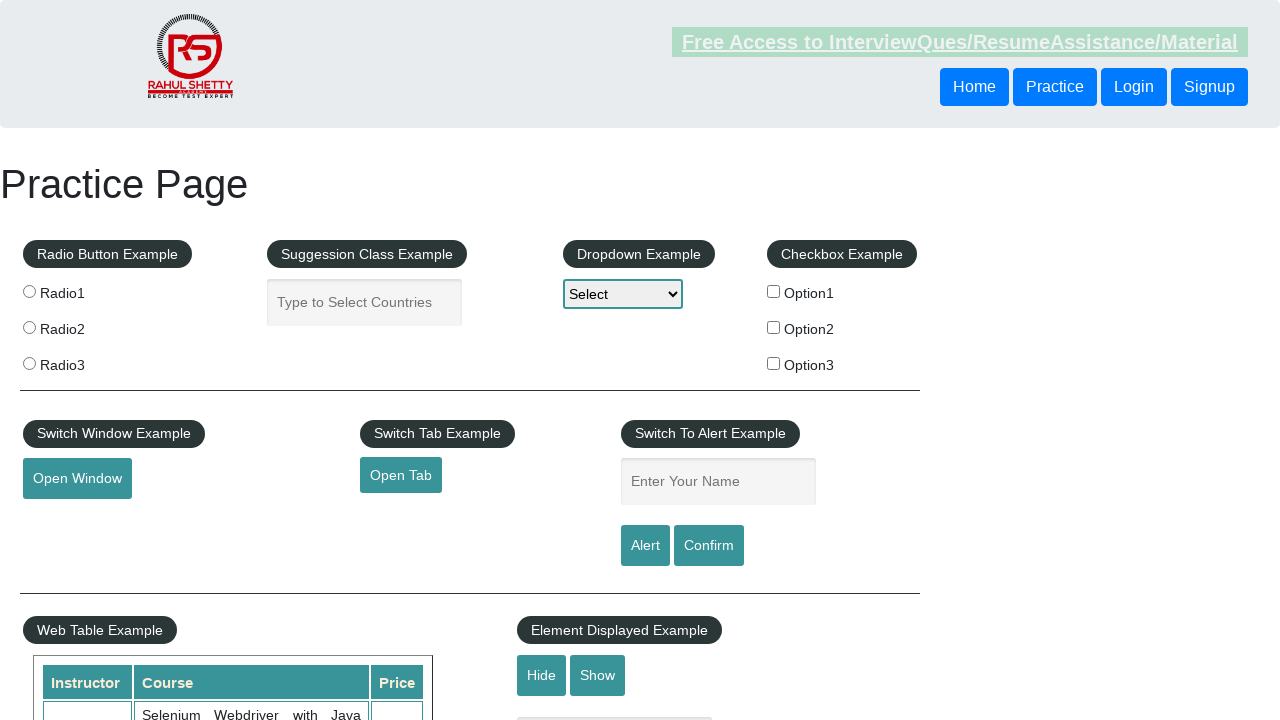

Filled name field with 'Ljubomir' on #name
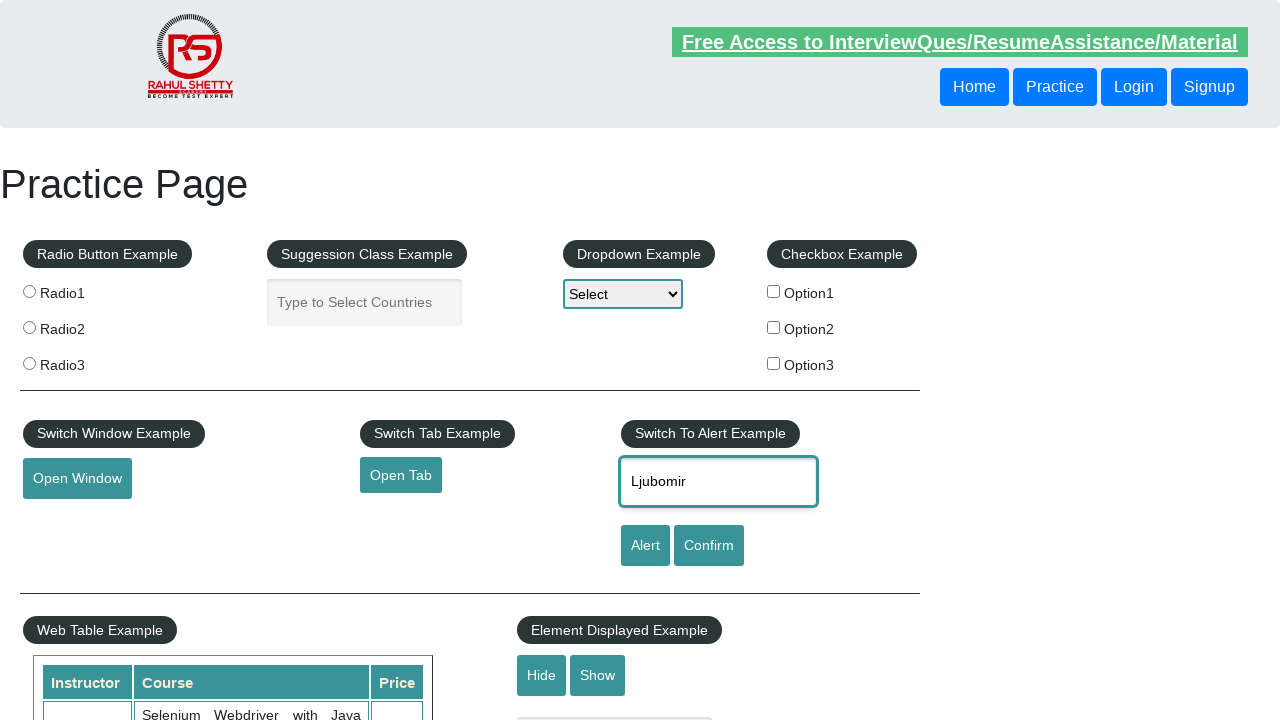

Set up alert dialog handler to accept alerts
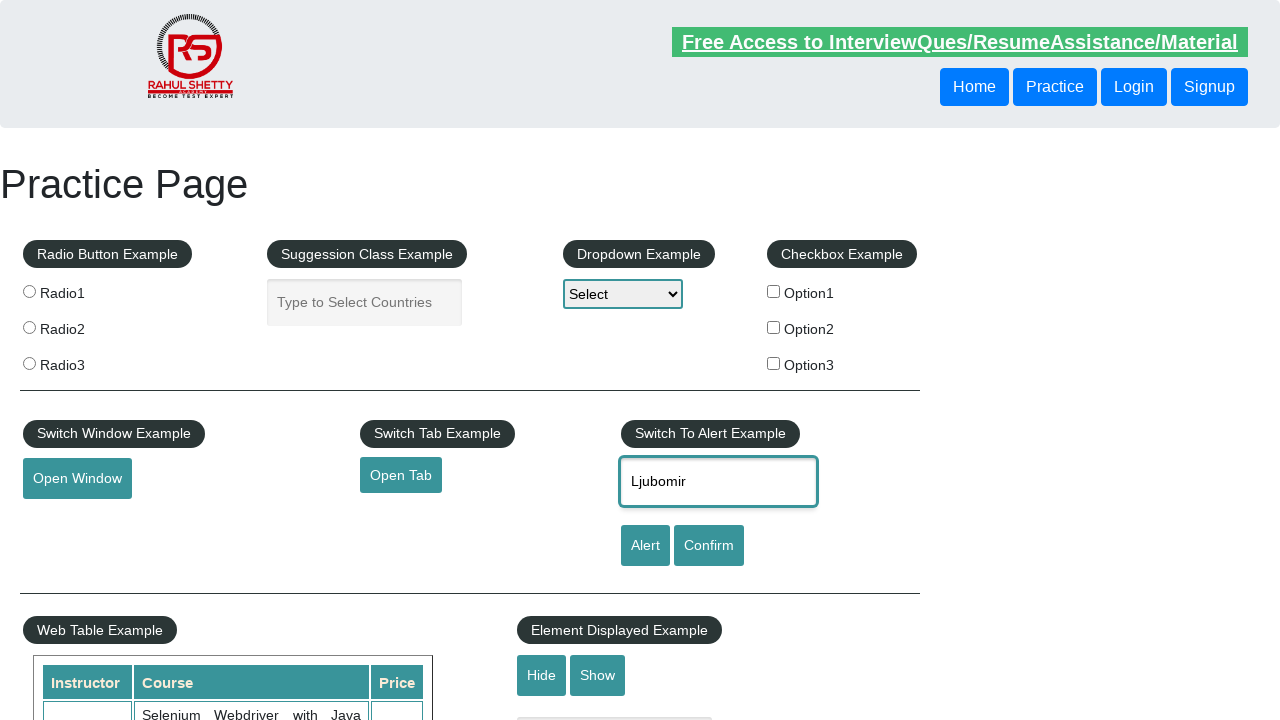

Clicked alert button to trigger JavaScript alert at (645, 546) on [id='alertbtn']
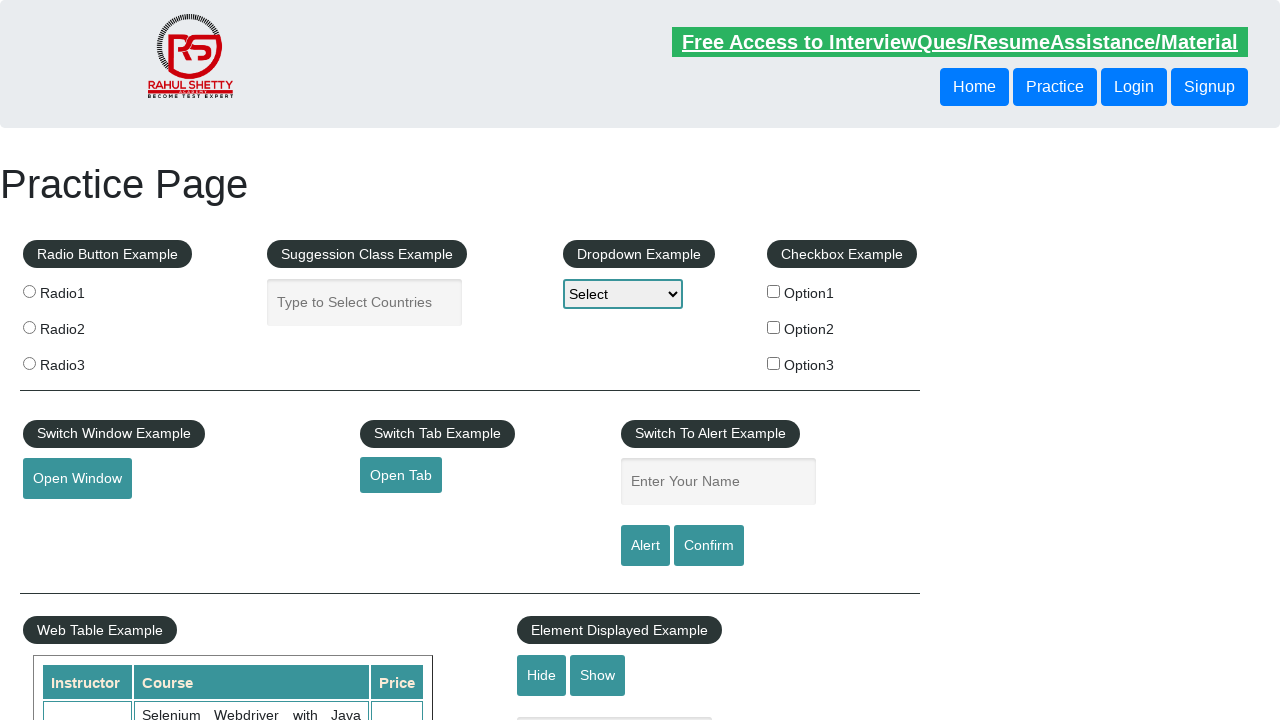

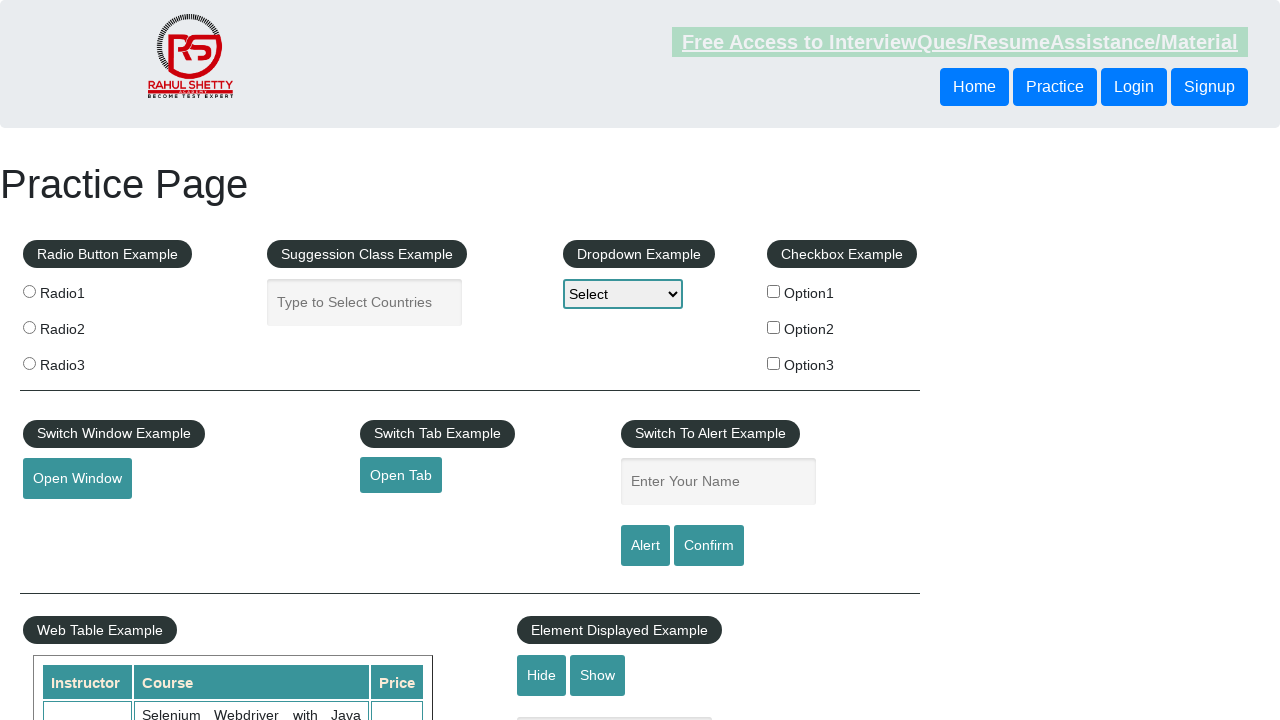